Navigates to the French Council of State legal decisions search page, selects the "Décisions du Conseil" category by clicking the radio option, submits the search, and waits for results to load in the table.

Starting URL: https://www.conseil-etat.fr/arianeweb/#/recherche

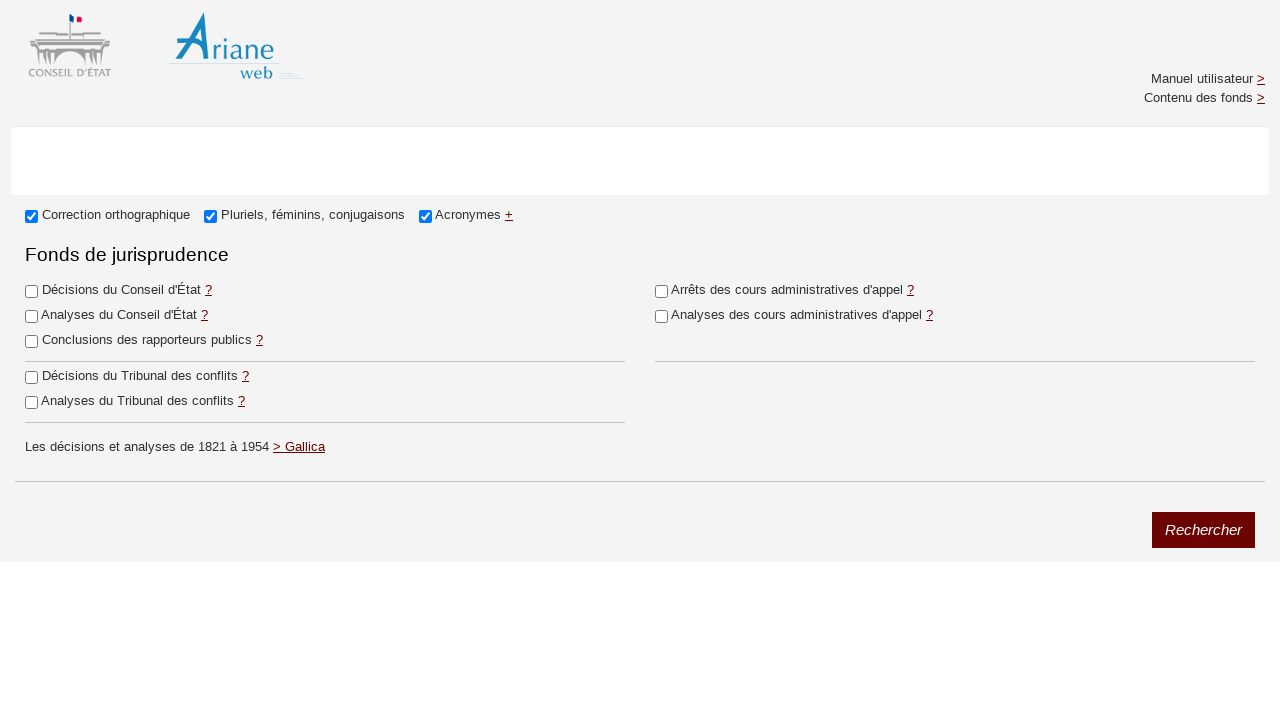

Waited for 'Décisions du Conseil' radio option to appear
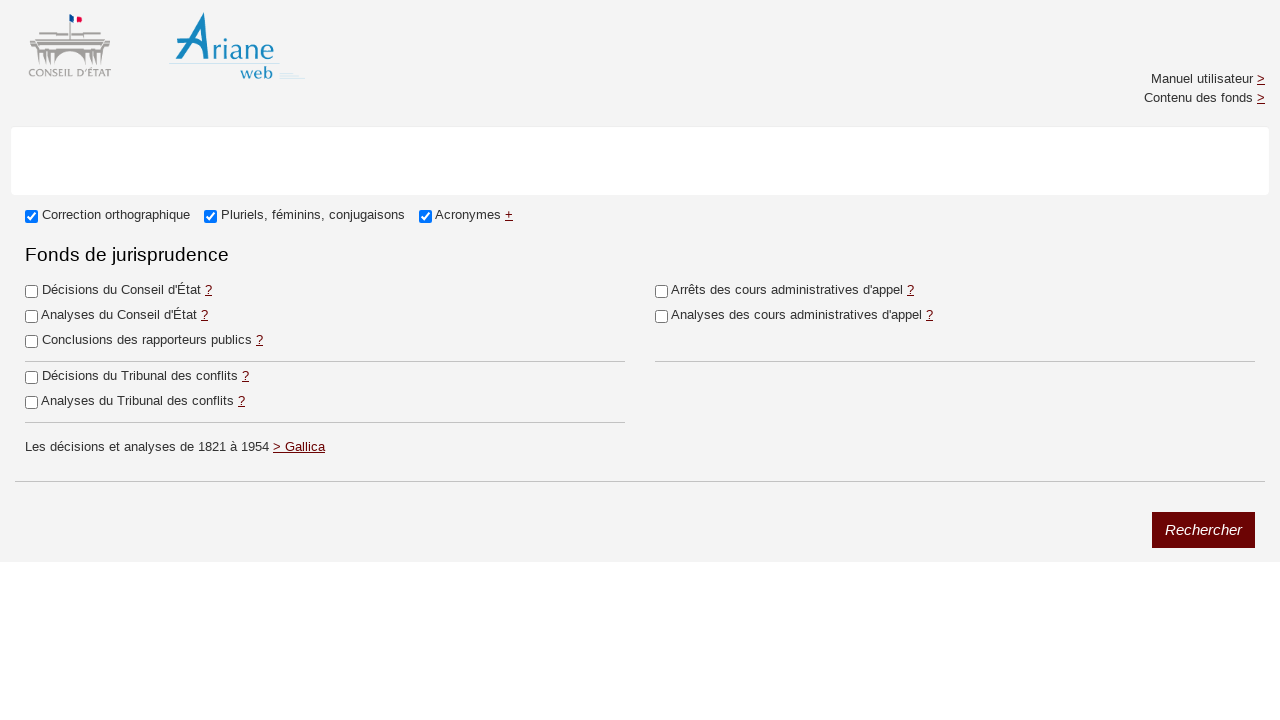

Clicked on 'Décisions du Conseil' category option at (113, 291) on text=Décisions du Conseil
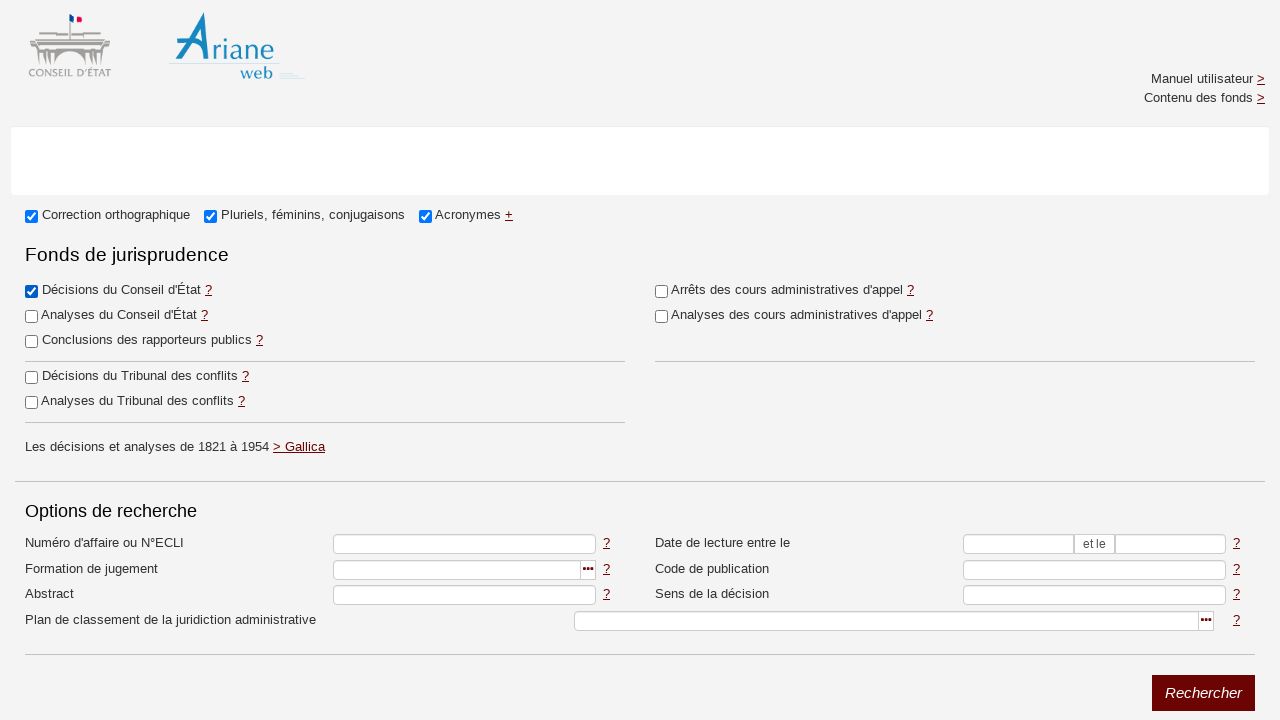

Clicked primary search button to submit at (1204, 693) on button.btn.btn-primary
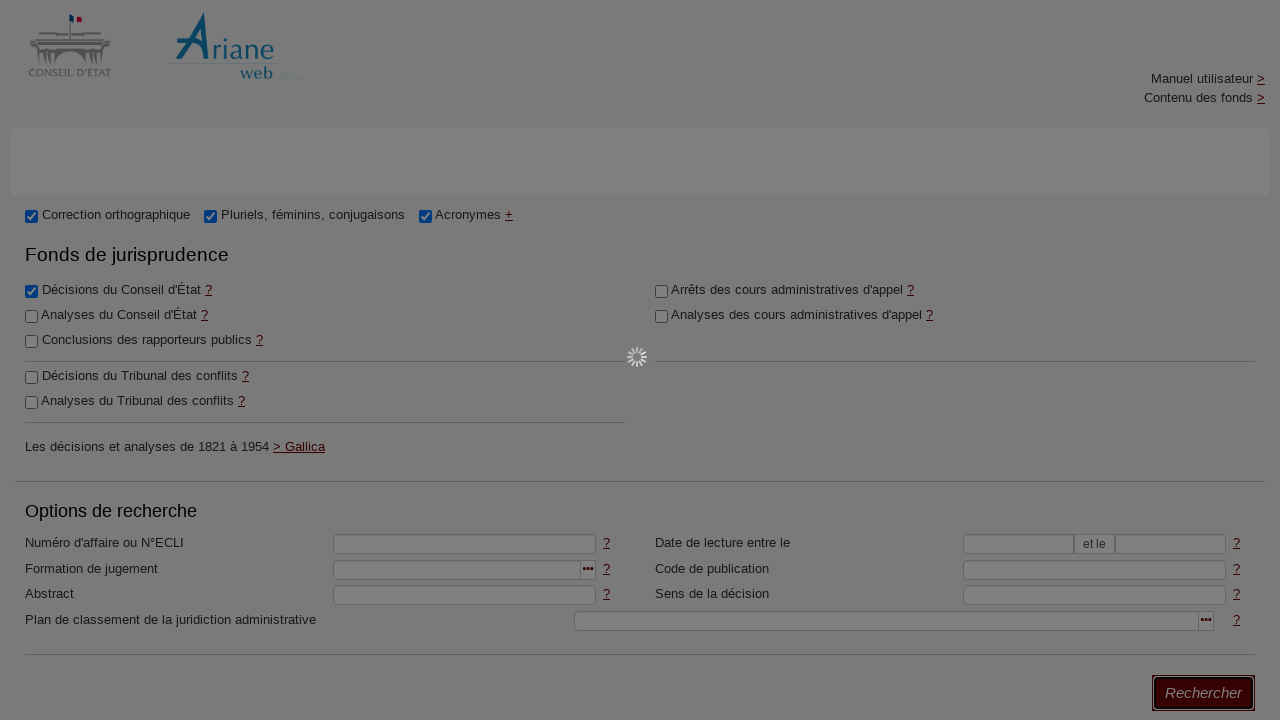

Results table loaded successfully
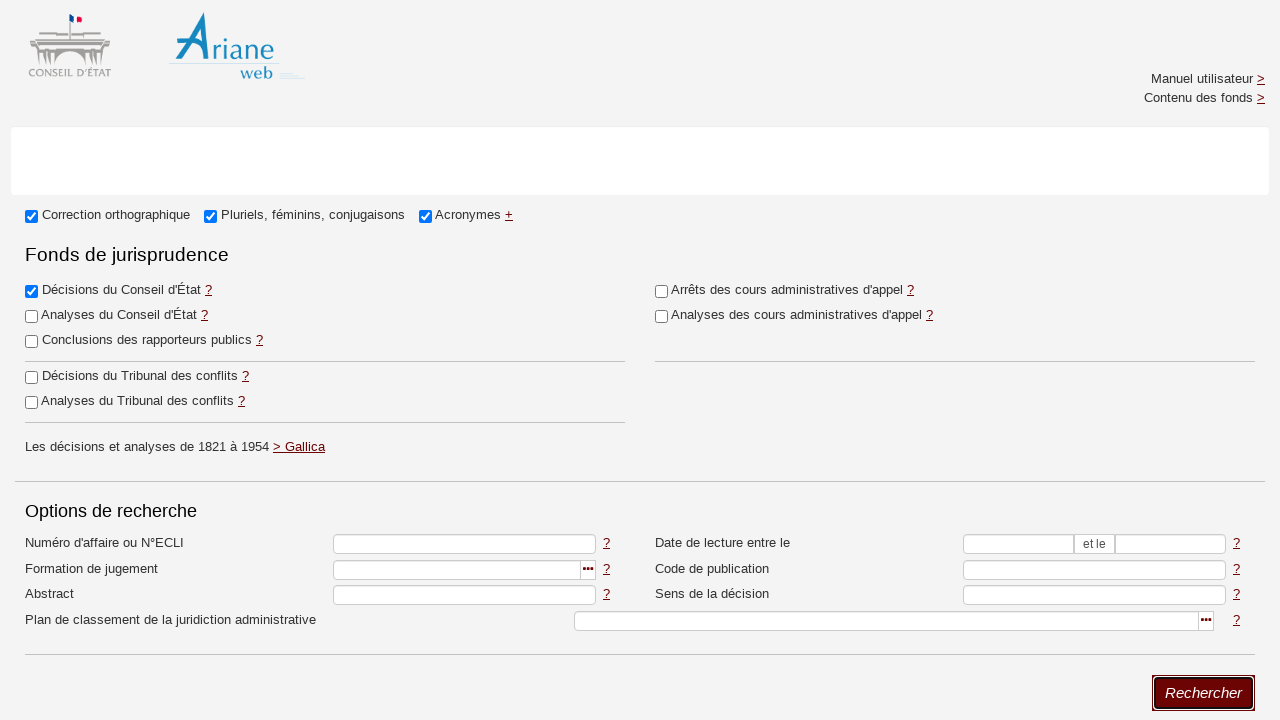

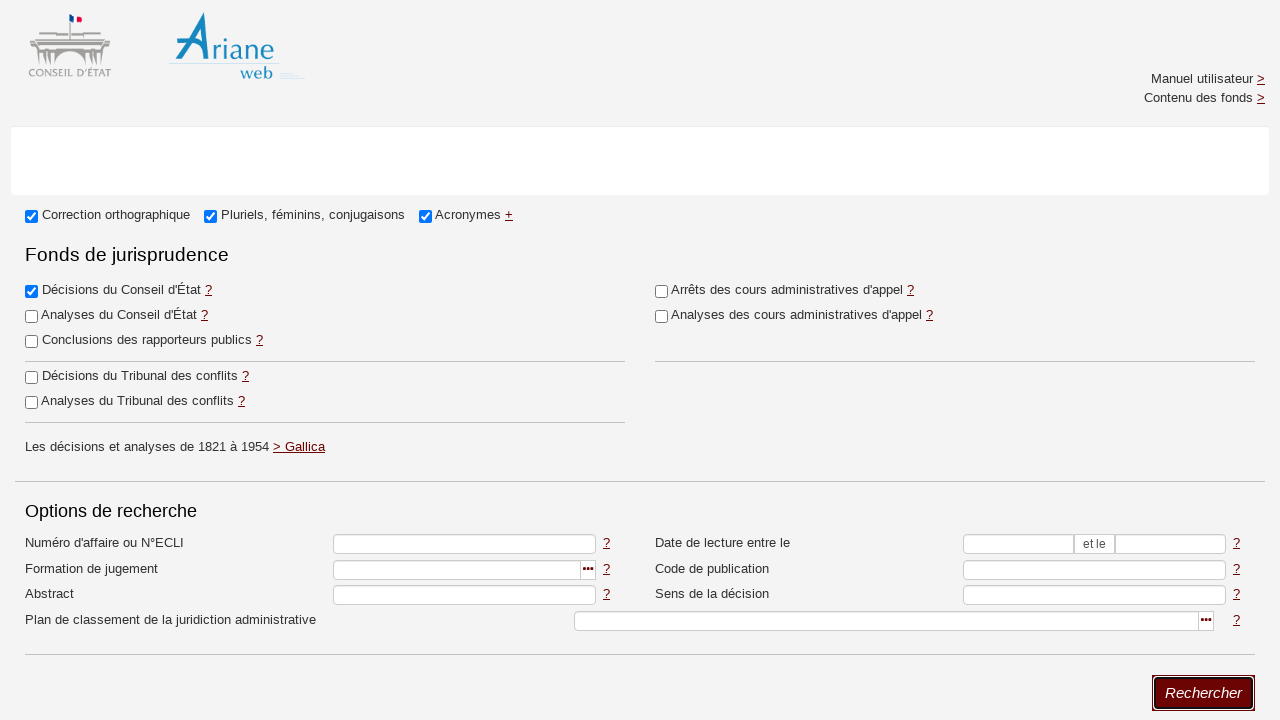